Tests alert interactions by clicking on a prompt box button, entering text into the alert, dismissing it, and verifying the entered text is displayed on the page

Starting URL: https://leafground.com/alert.xhtml

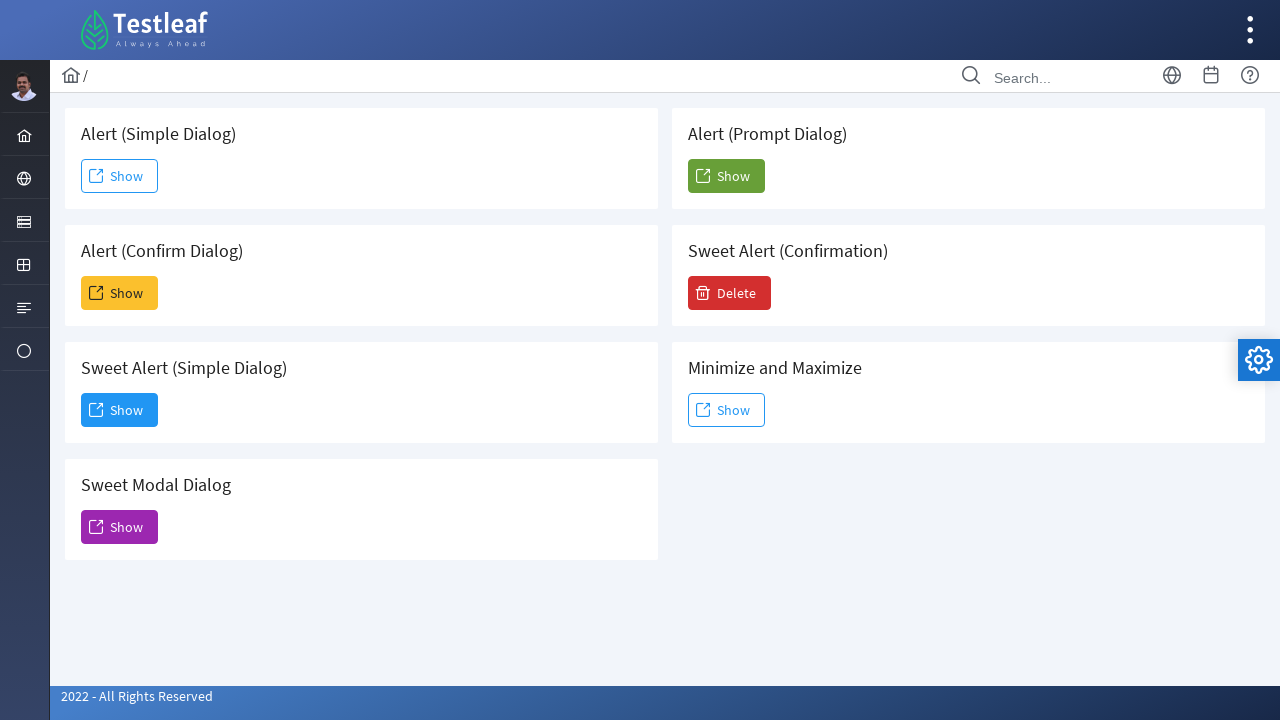

Clicked on the 'Show' button to trigger the prompt box alert at (726, 176) on (//span[text()='Show'])[5]
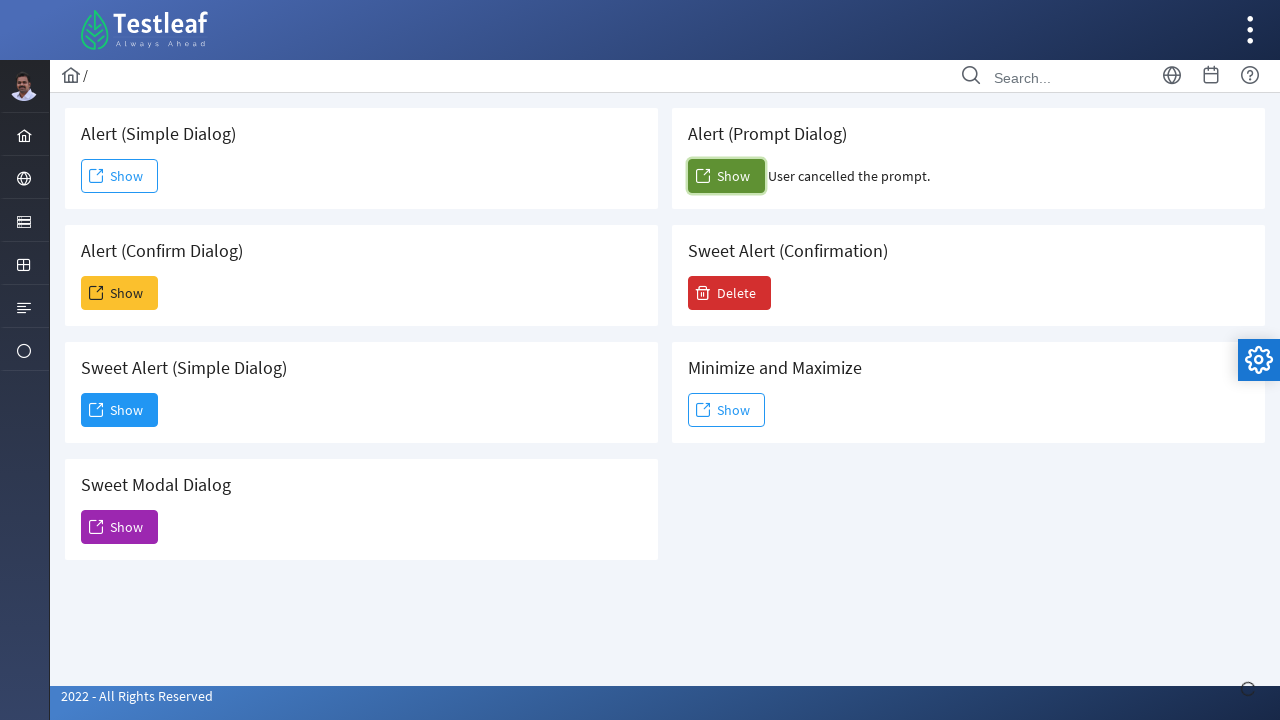

Set up dialog handler to dismiss alert with 'Selection Text'
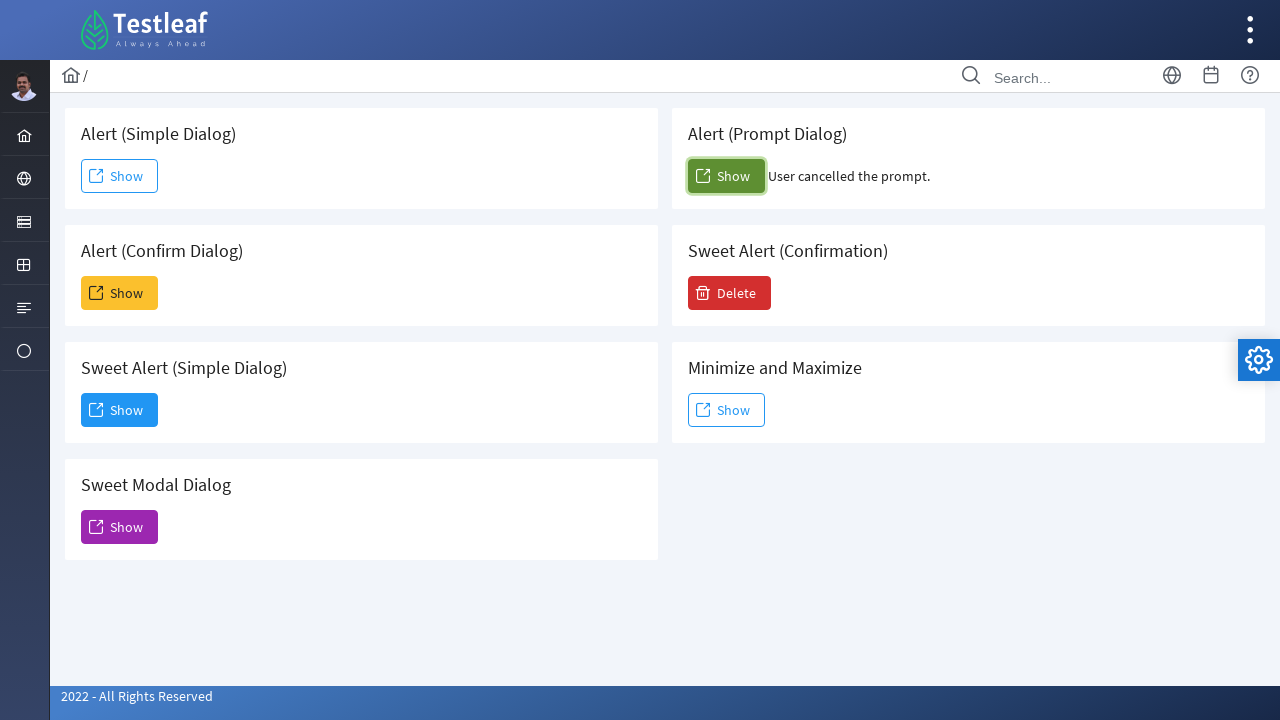

Waited for result text element to appear on the page
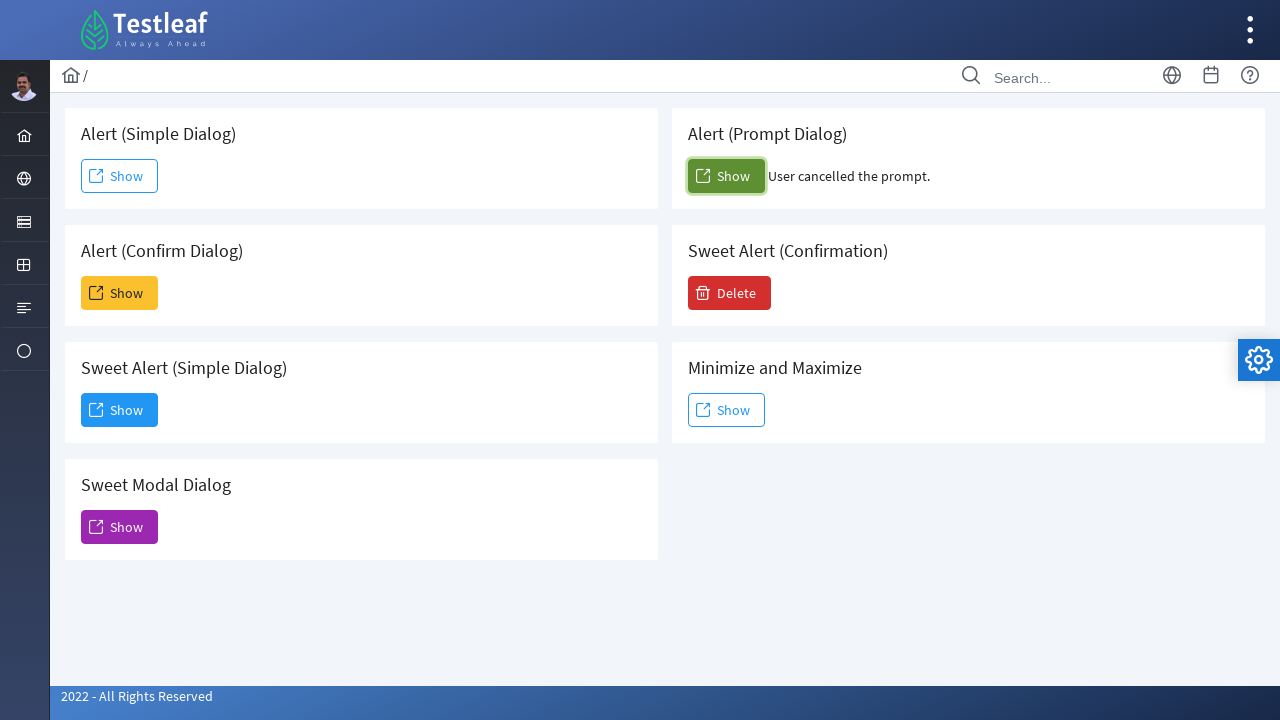

Retrieved the result text from the page
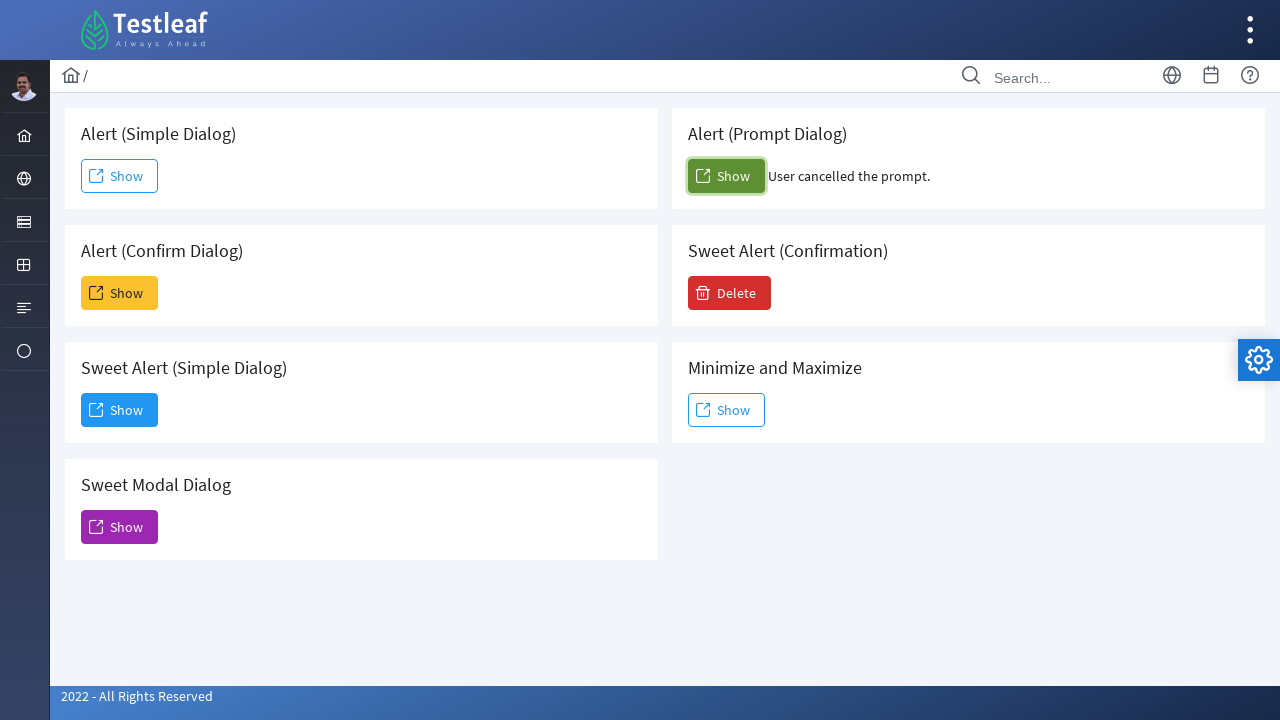

Verified result text displayed: User cancelled the prompt.
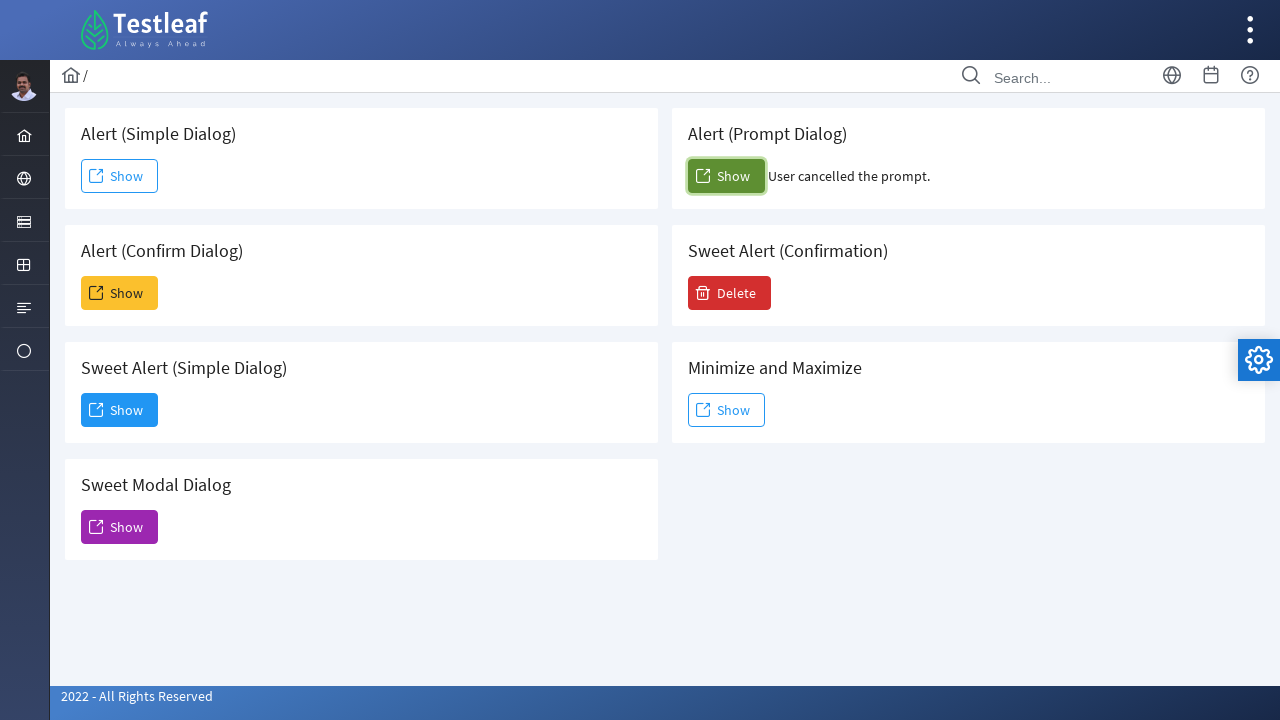

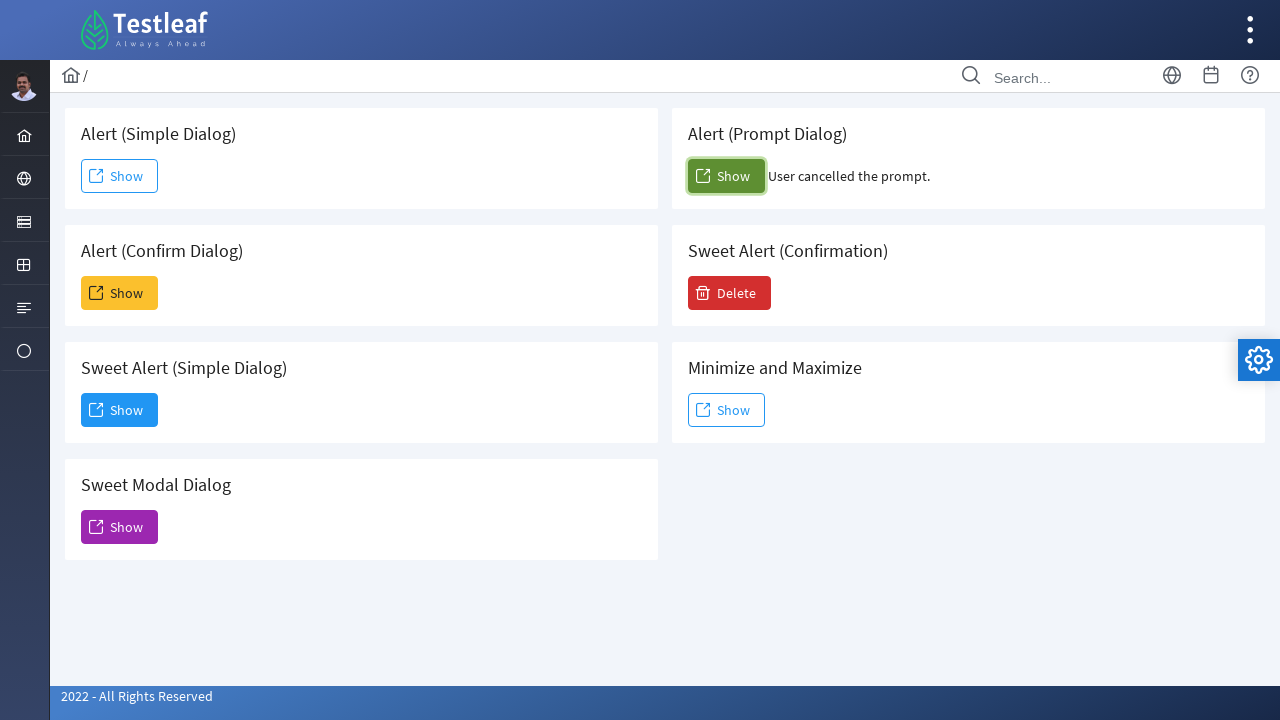